Tests the text box form on demoqa.com by filling in user name, email, current address, and permanent address fields, then submits the form and navigates to another section.

Starting URL: https://demoqa.com/text-box

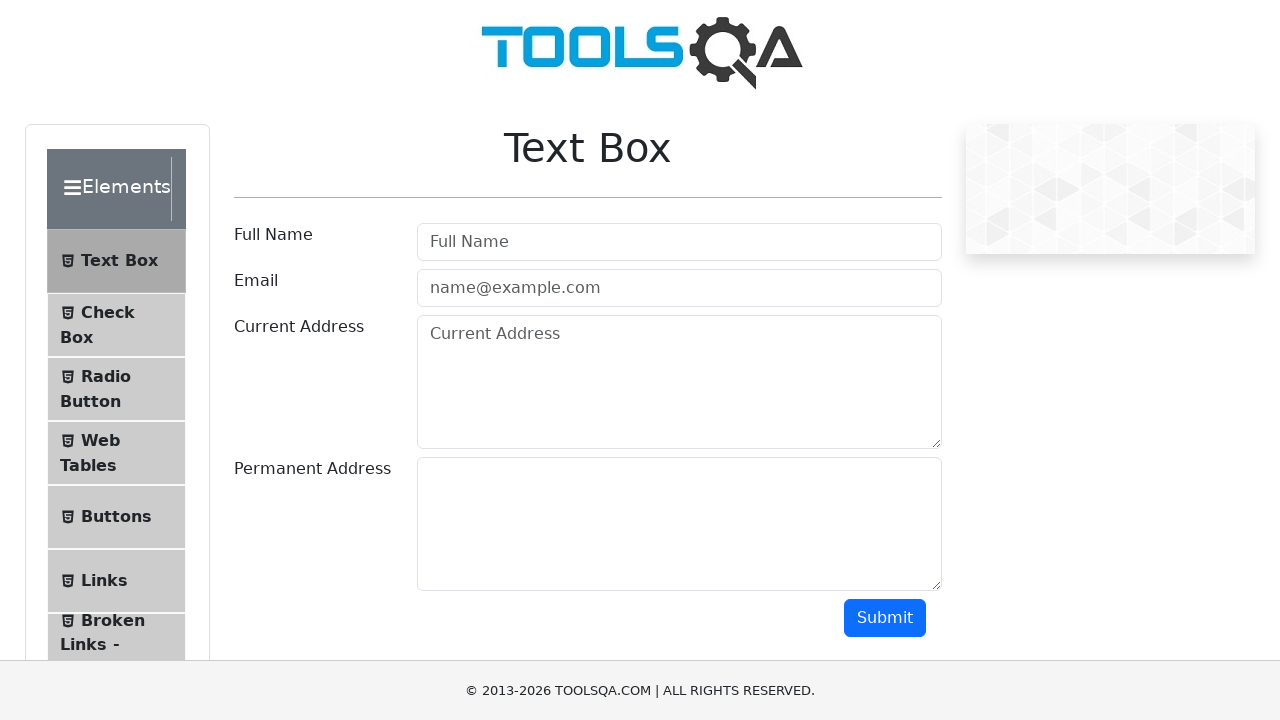

Filled userName field with 'Sasha' on #userName
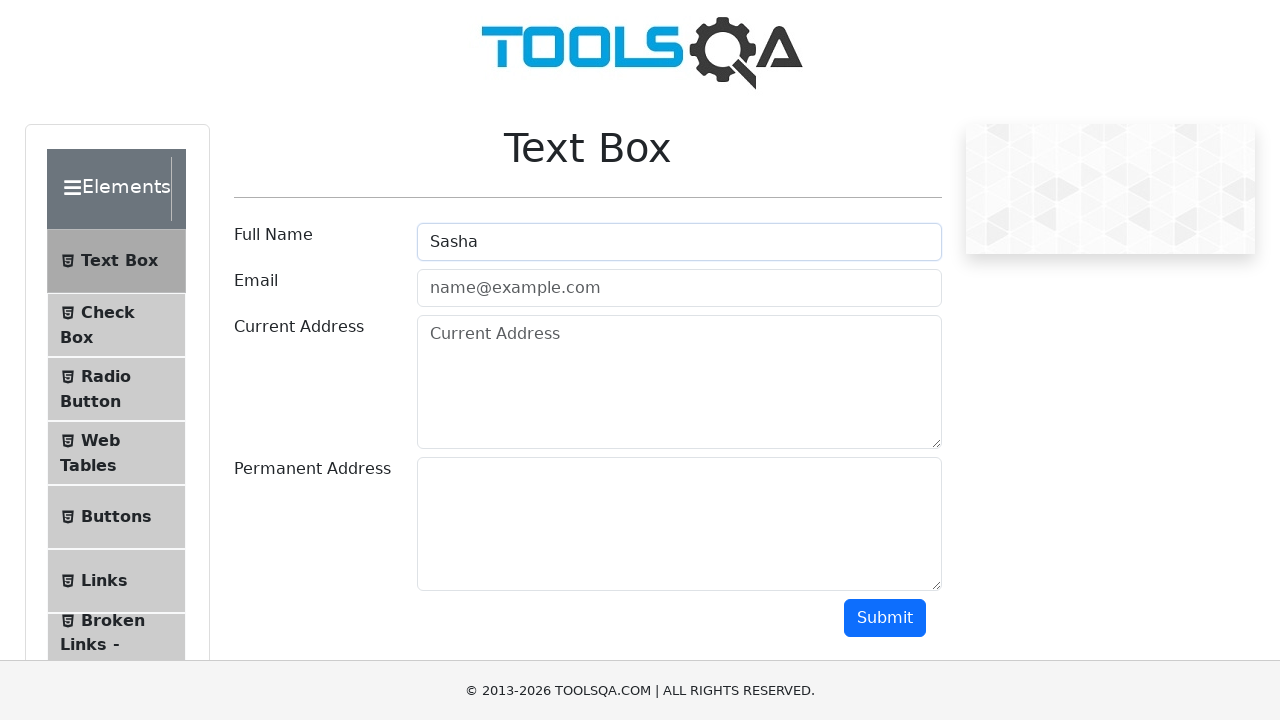

Filled userEmail field with 'sashita@dog.com' on #userEmail
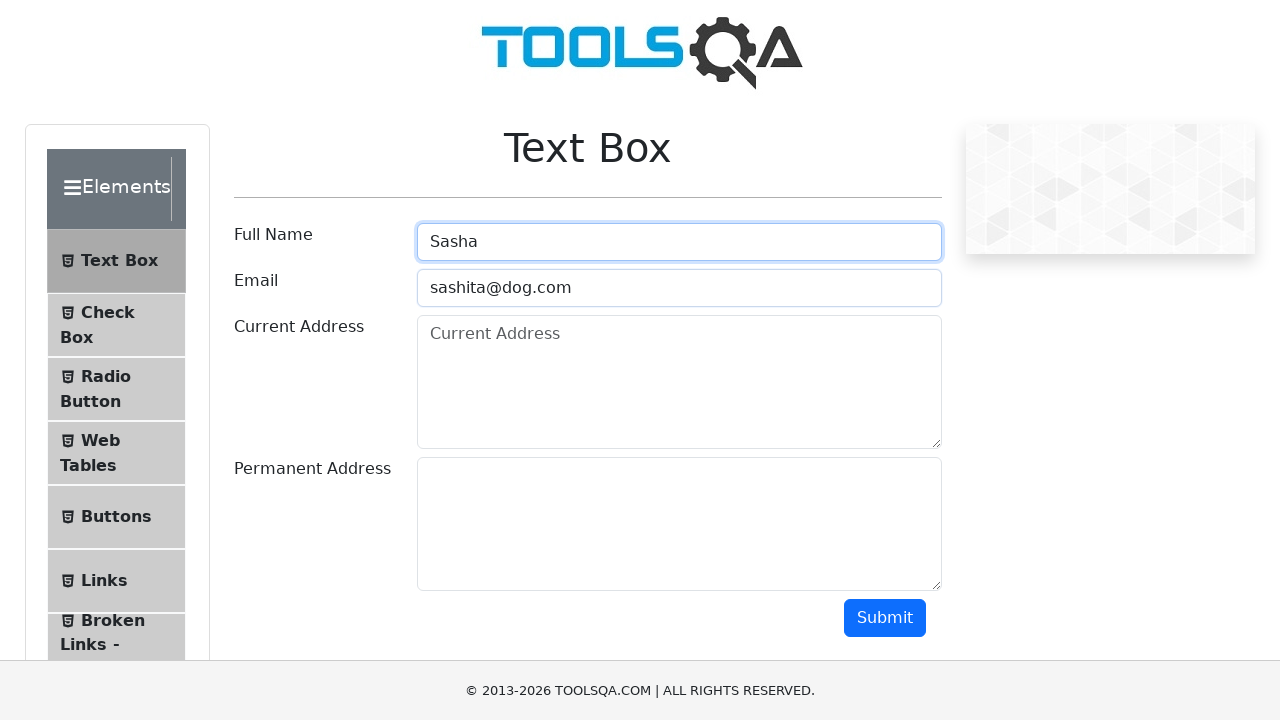

Filled currentAddress field with 'Direcccion uno' on #currentAddress
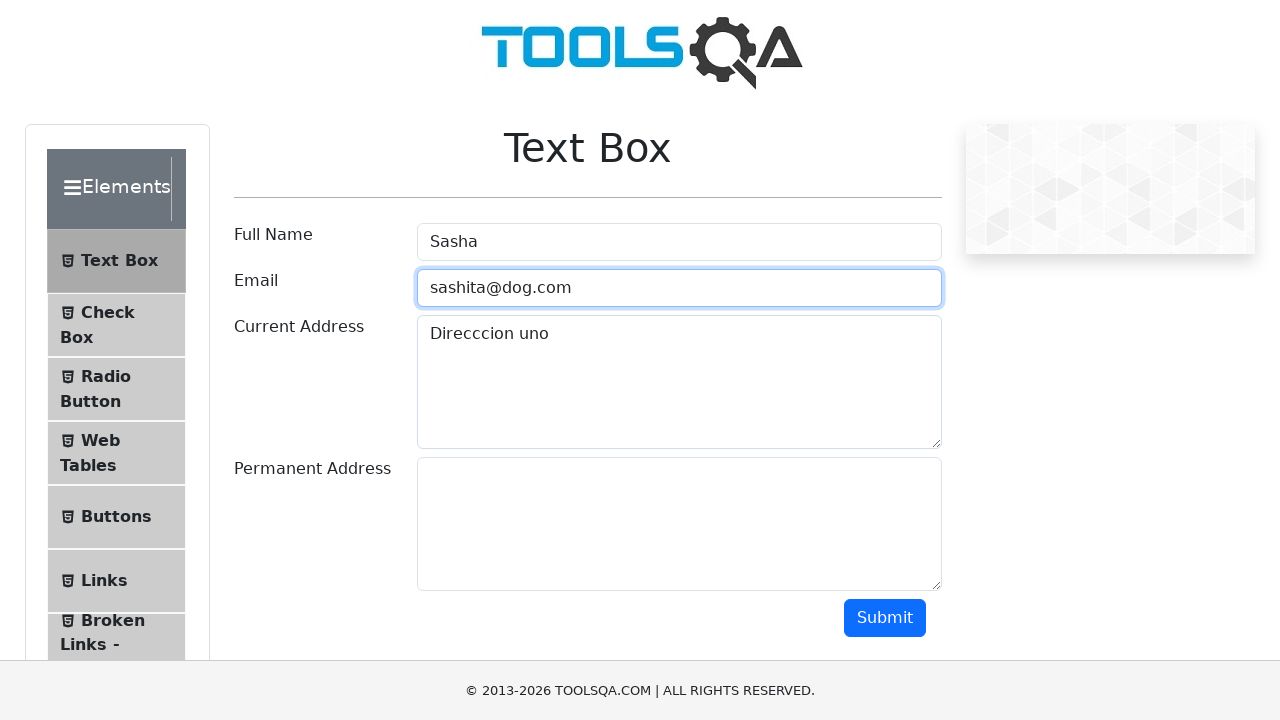

Filled permanentAddress field with 'Direccion dos' on #permanentAddress
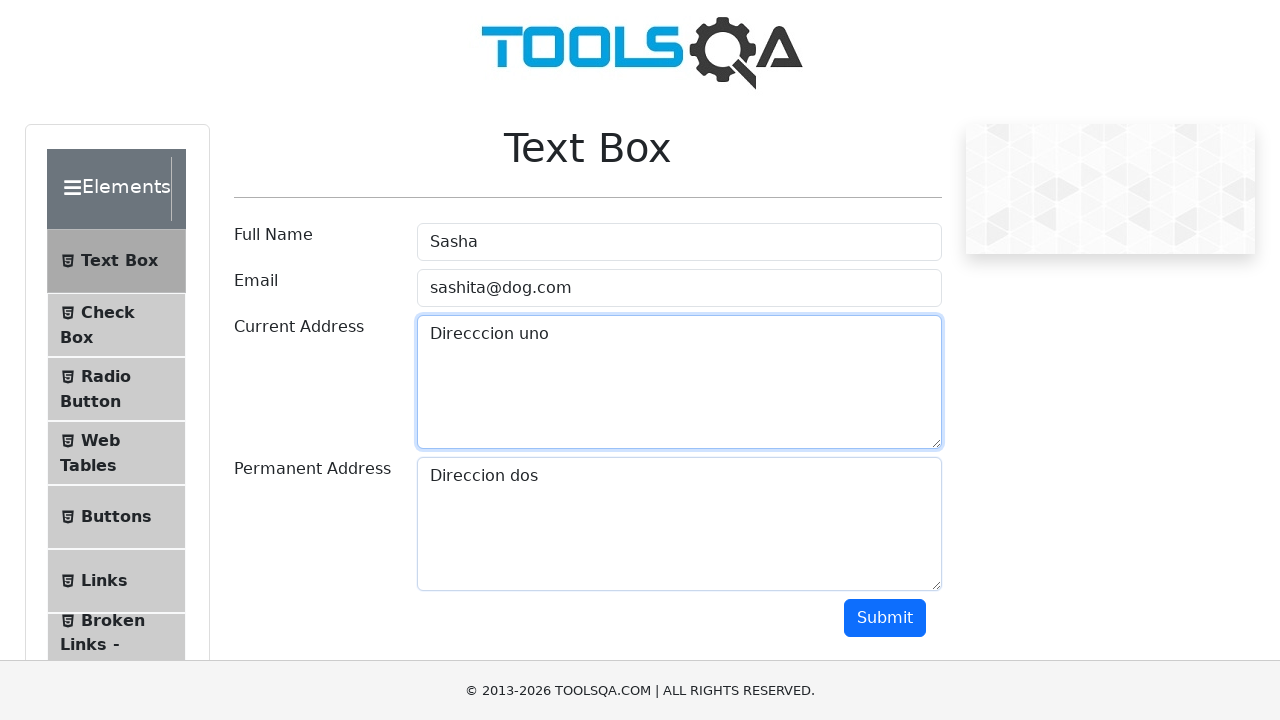

Scrolled down to reveal submit button
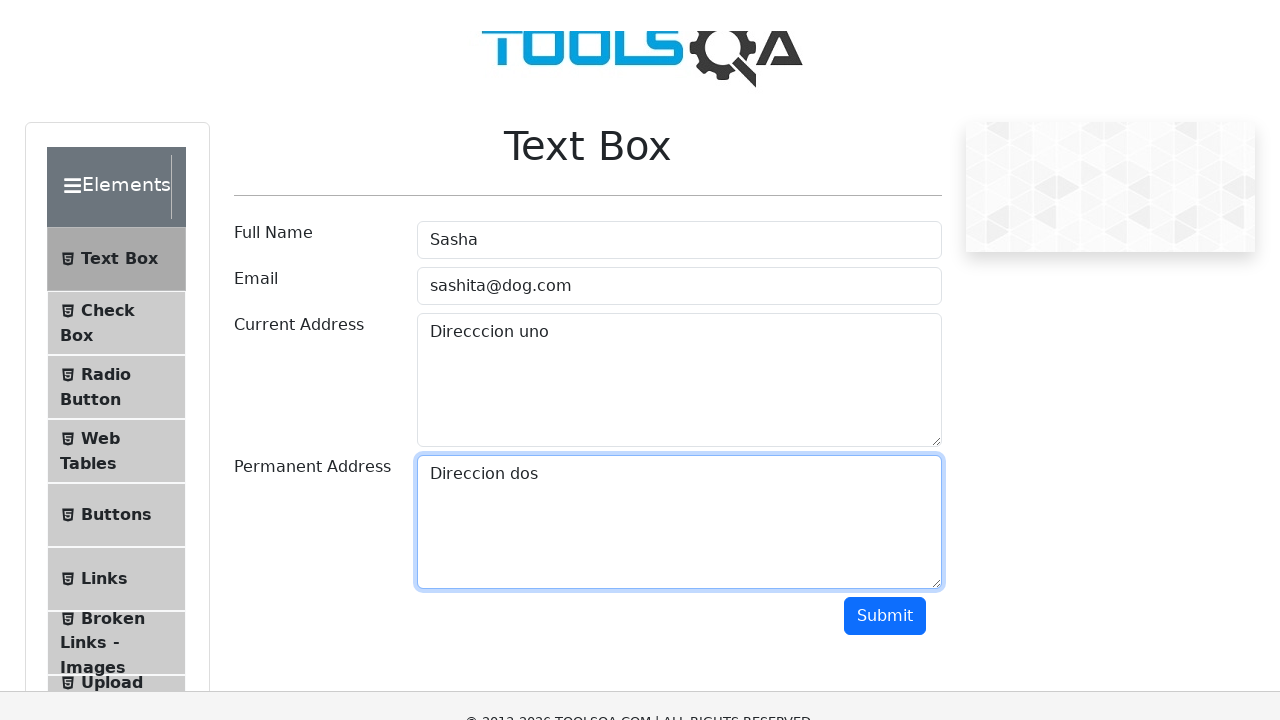

Clicked submit button to submit form at (885, 318) on #submit
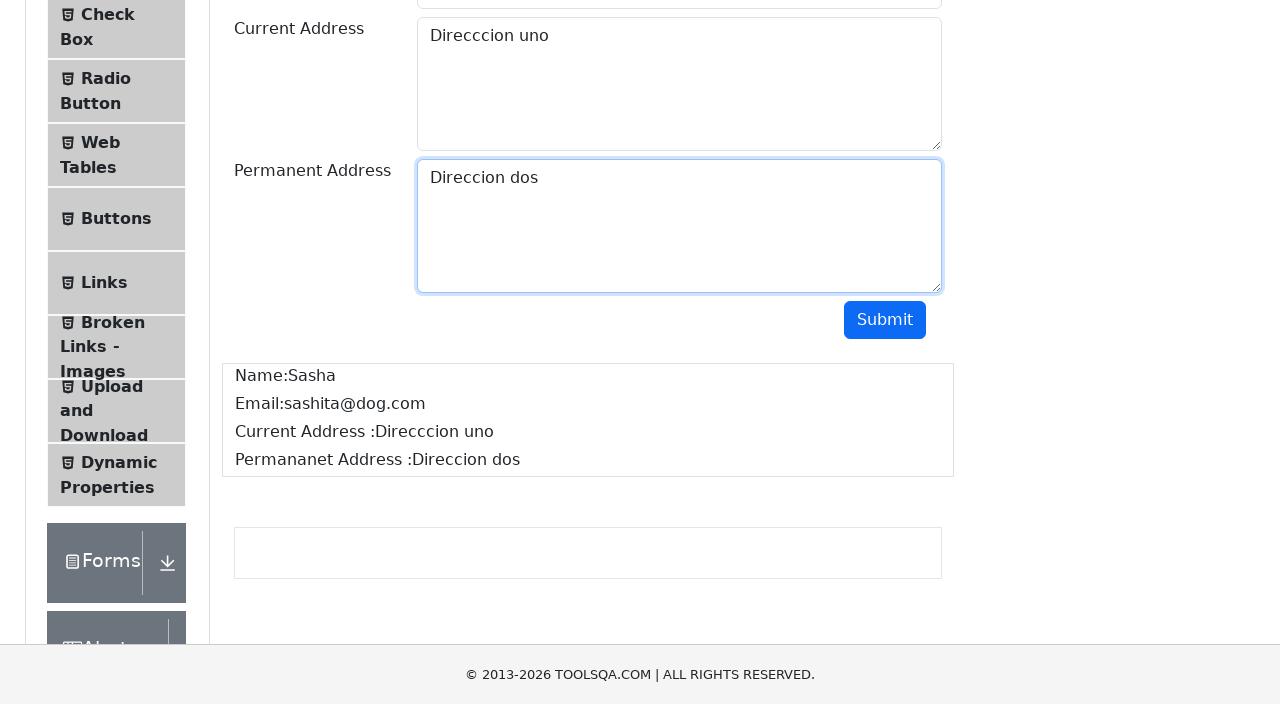

Waited 1 second for form submission to complete
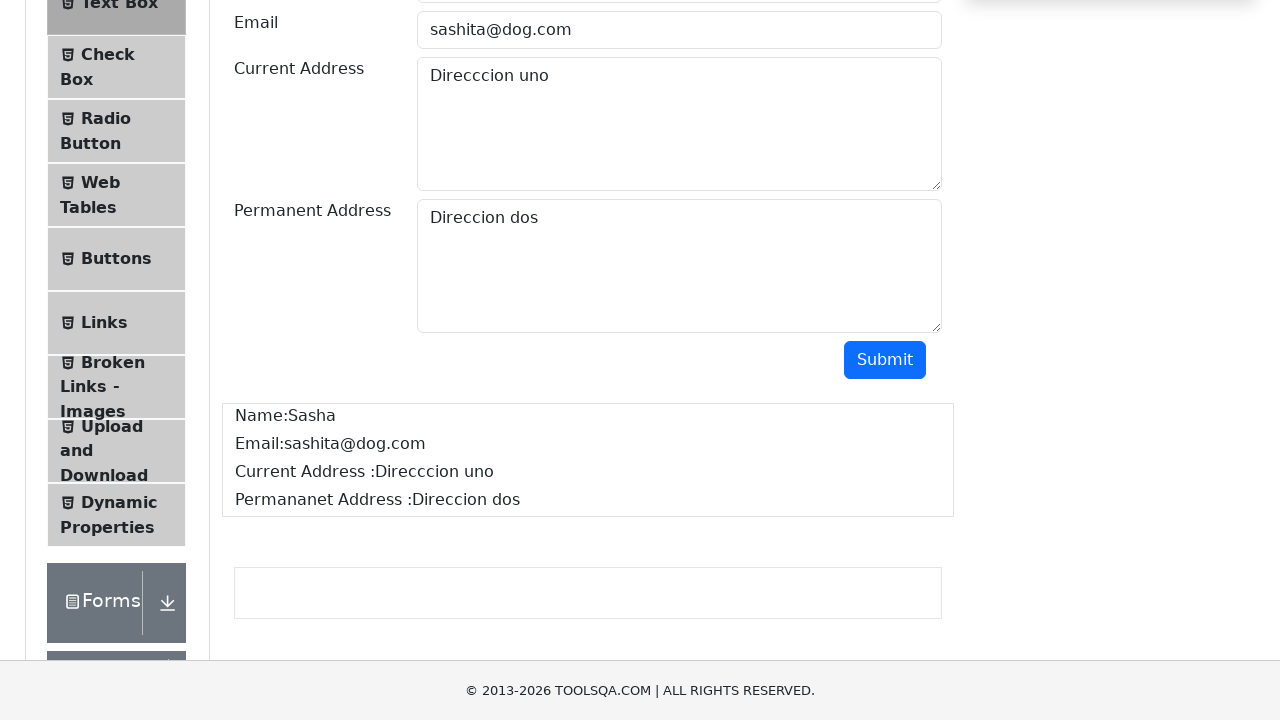

Clicked on Check Box menu item to navigate to next section at (108, 54) on (//span[contains(@class,'text')])[2]
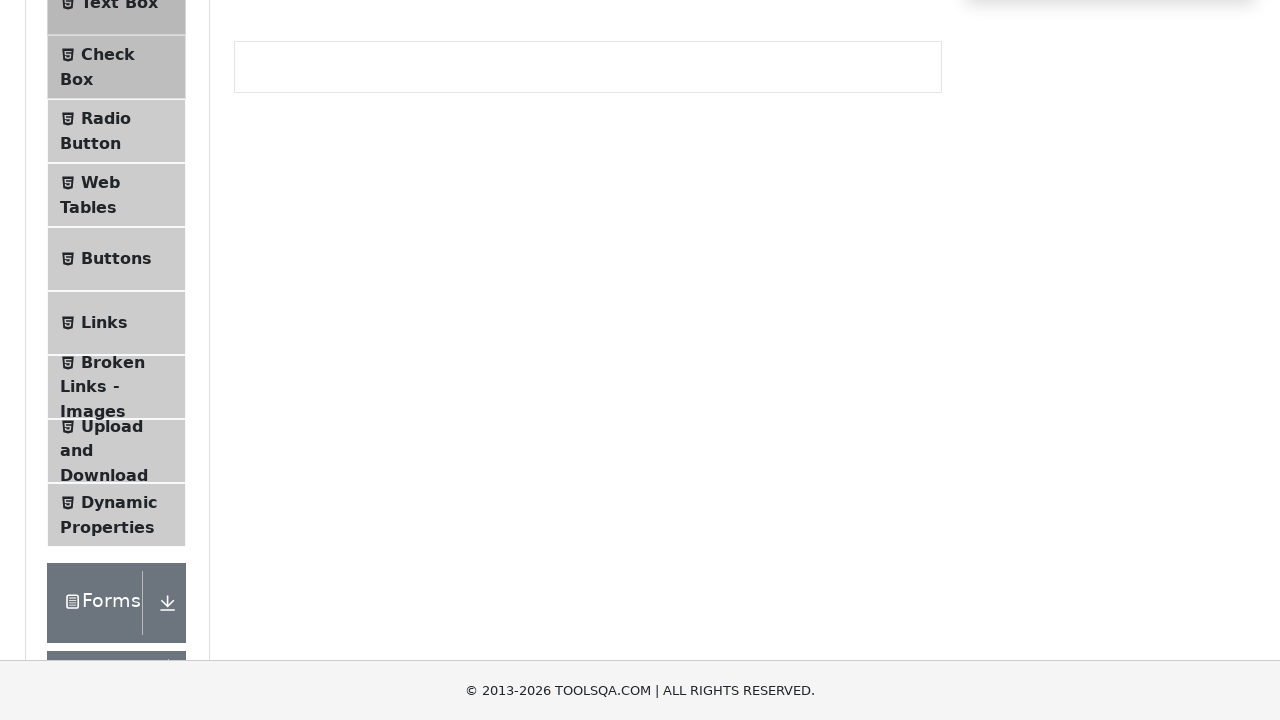

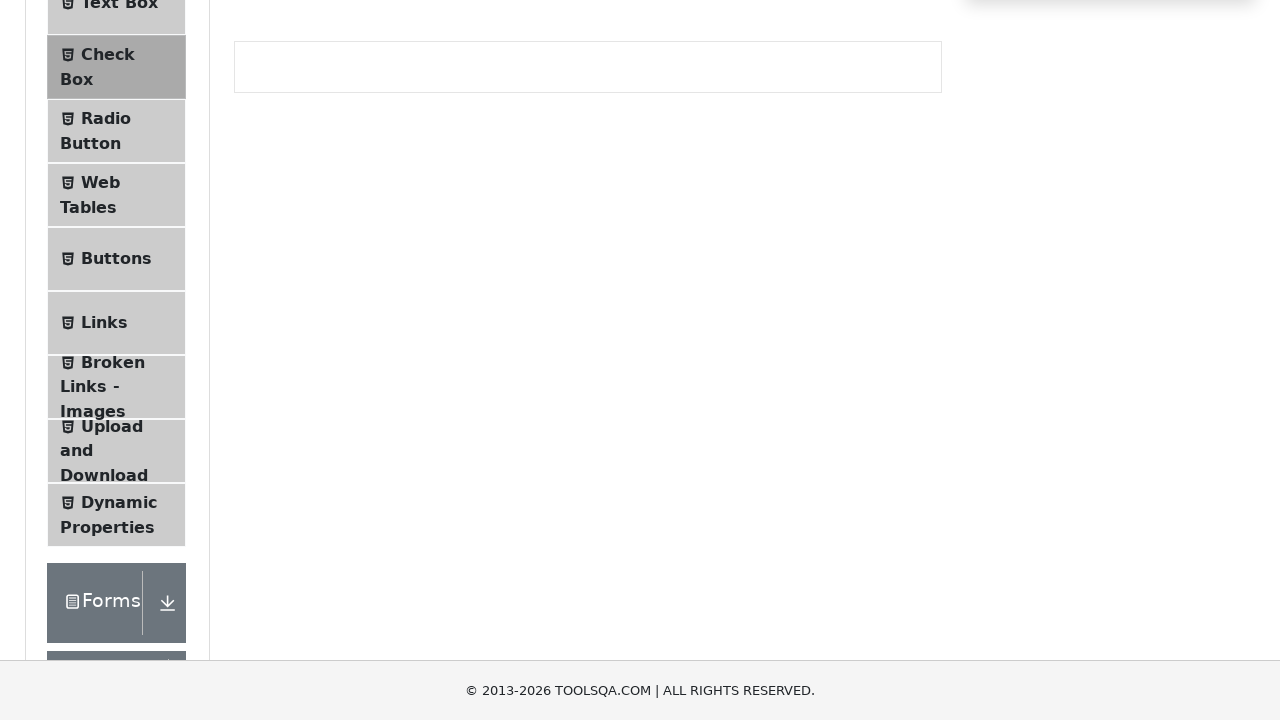